Tests search functionality by entering "lotion" in the search box and submitting

Starting URL: https://www.nykaa.com/

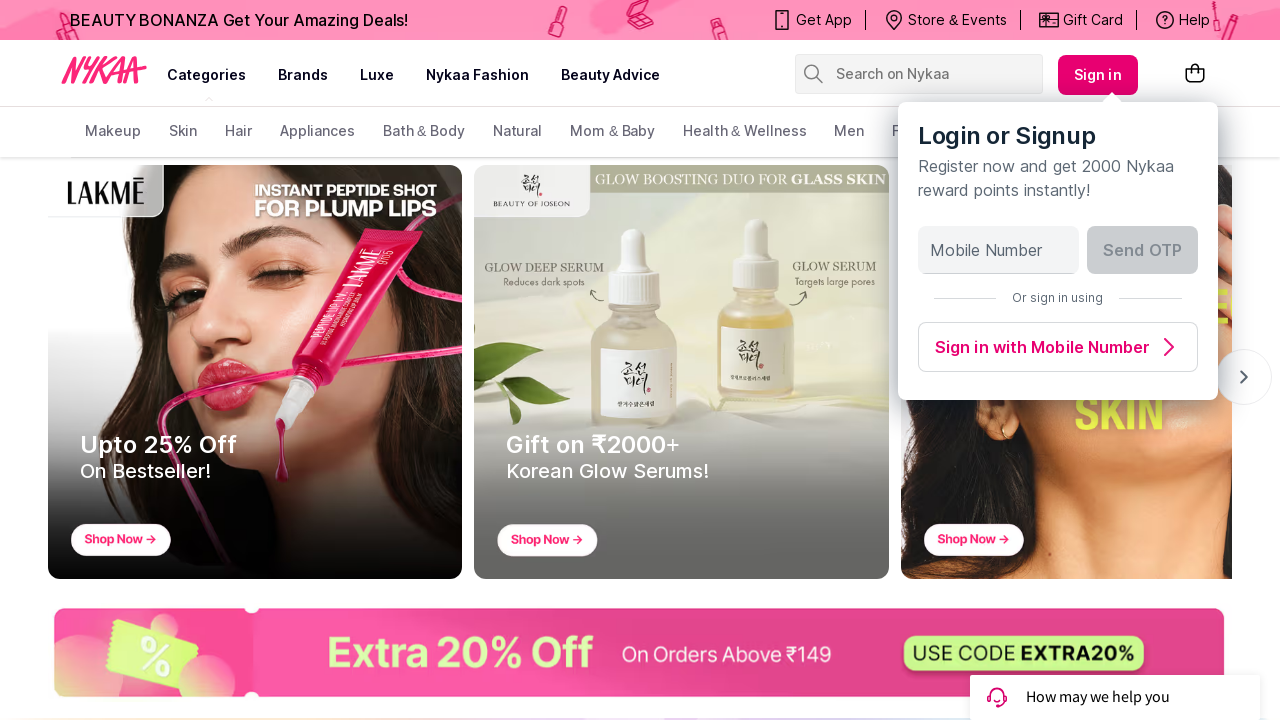

Entered 'lotion' in the search box on xpath=/html/body/div[1]/header/div/div[2]/div/div[1]/div/div[2]/div[1]/div/form/
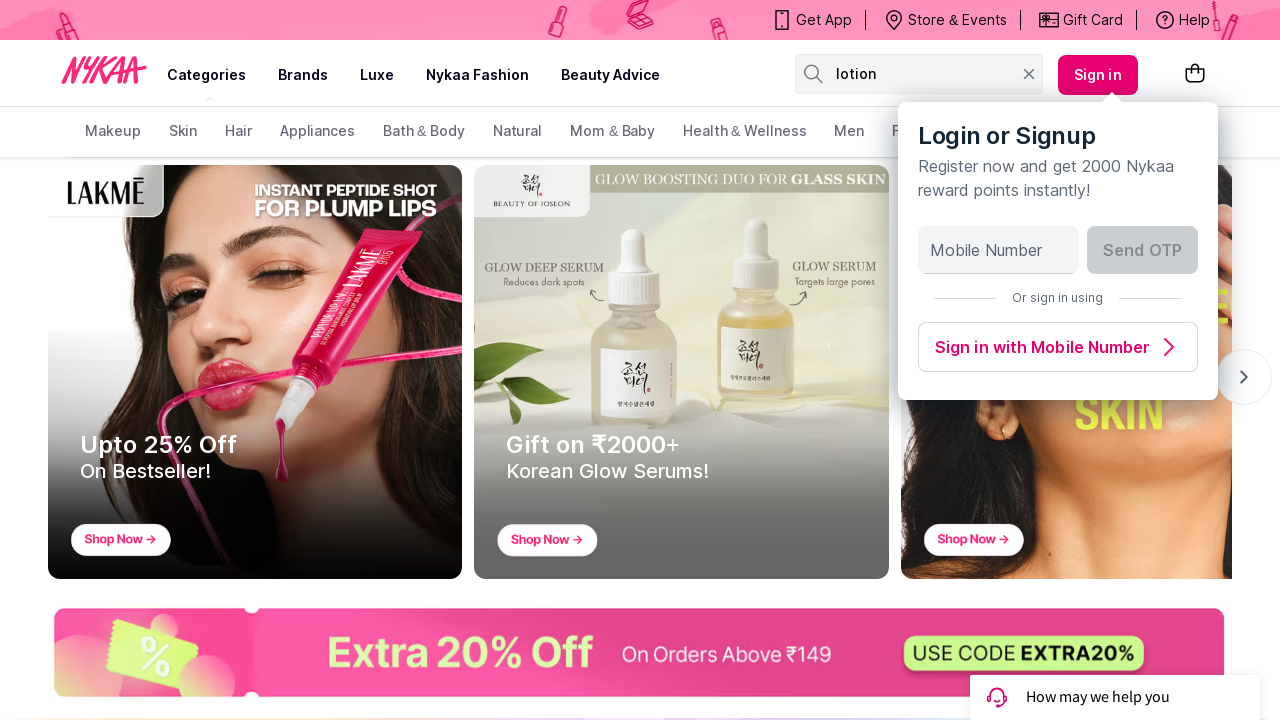

Submitted search by pressing Enter on xpath=/html/body/div[1]/header/div/div[2]/div/div[1]/div/div[2]/div[1]/div/form/
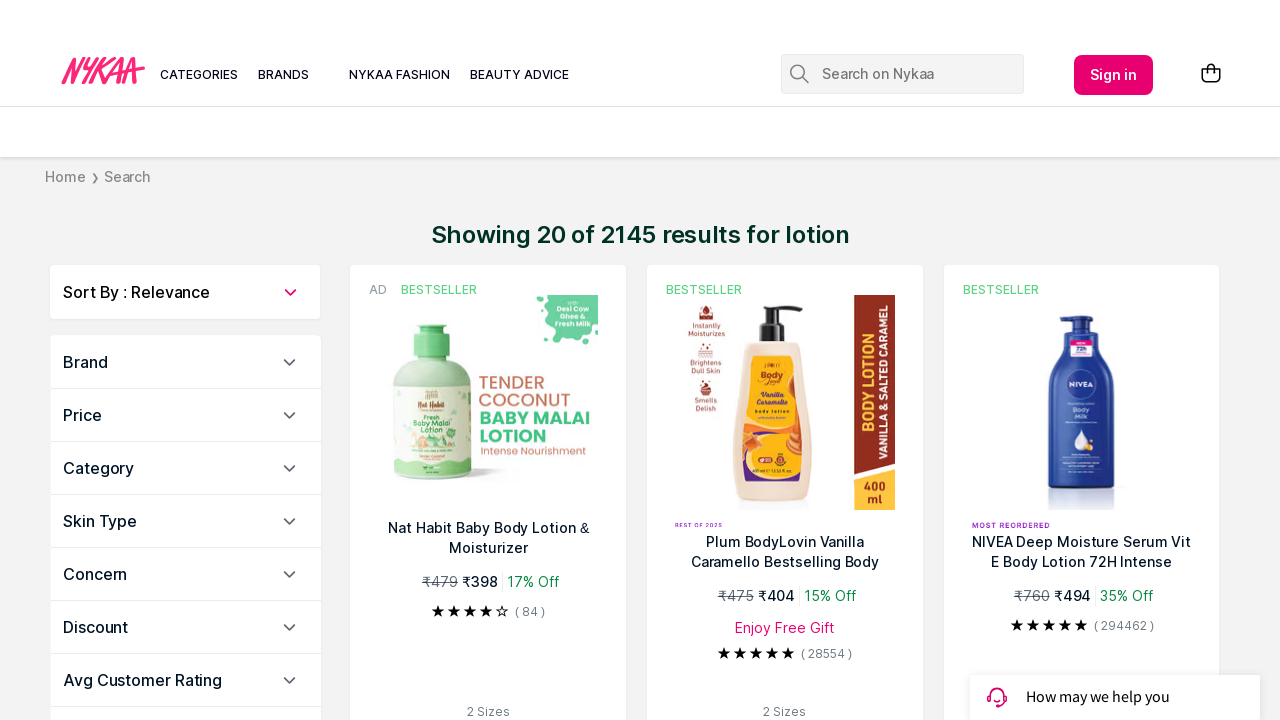

Search results loaded successfully
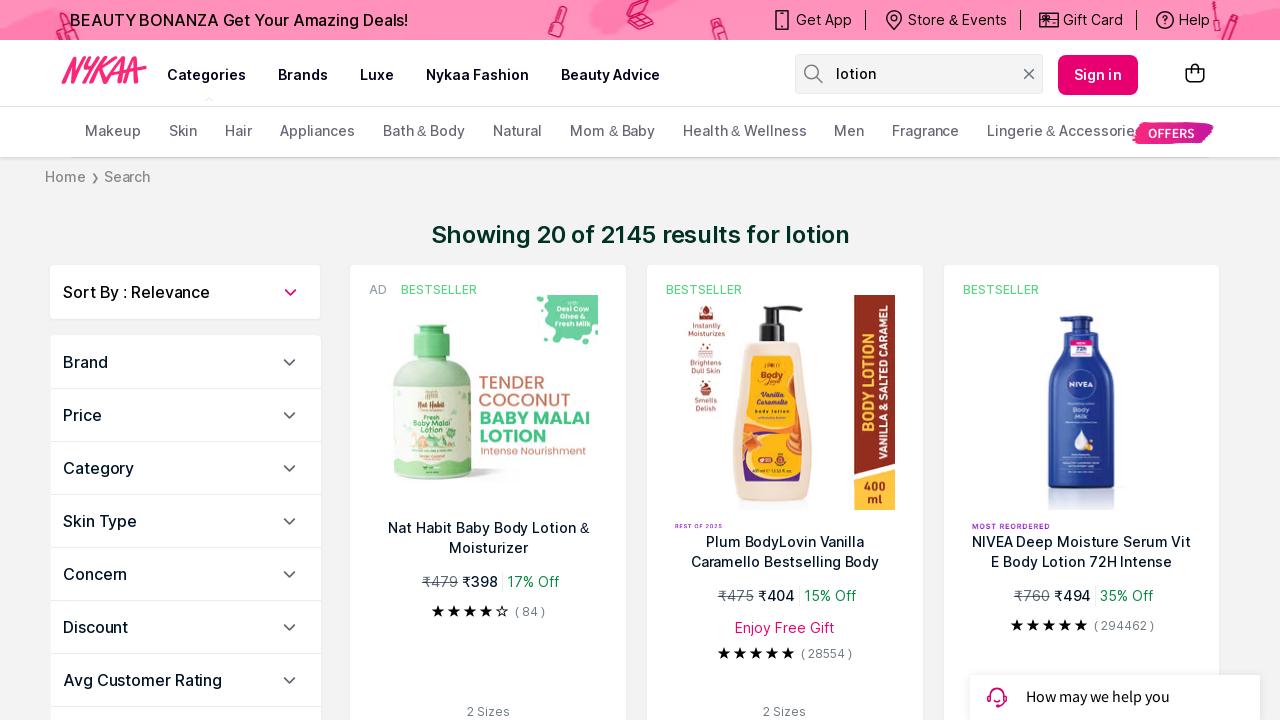

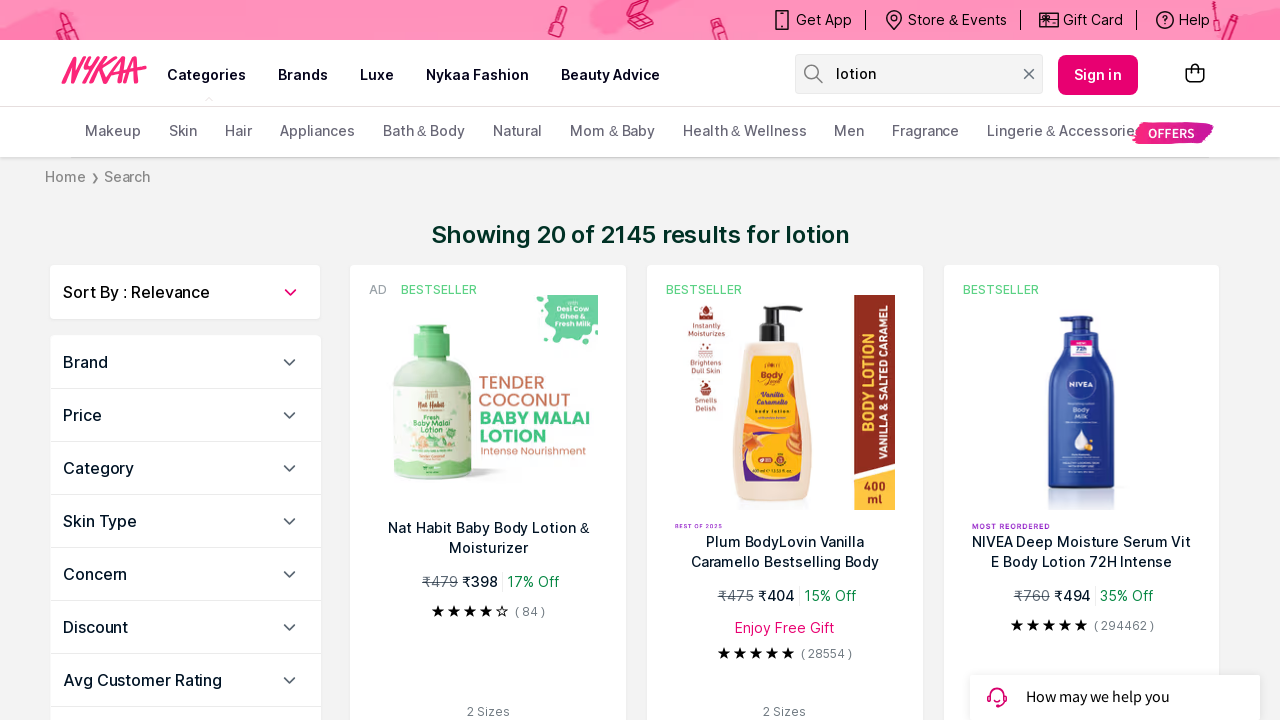